Tests that todo data persists after page reload by creating items, marking one complete, and reloading.

Starting URL: https://demo.playwright.dev/todomvc

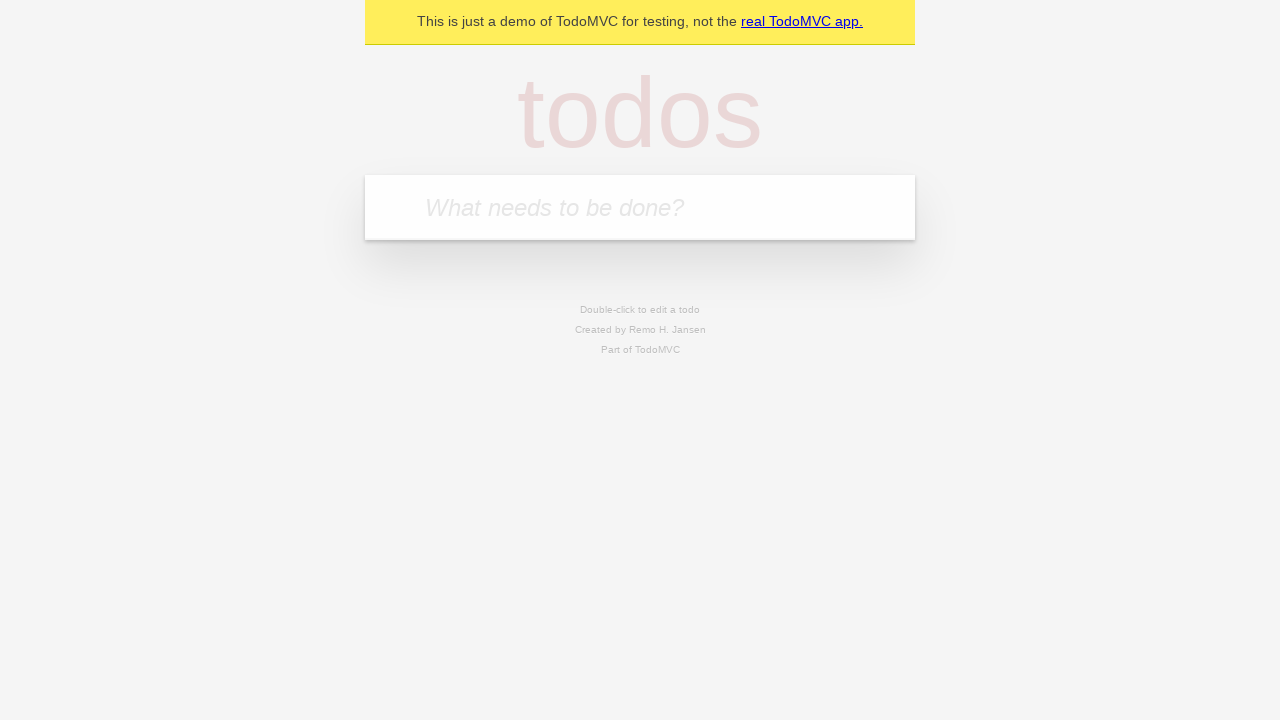

Filled todo input with 'buy some cheese' on internal:attr=[placeholder="What needs to be done?"i]
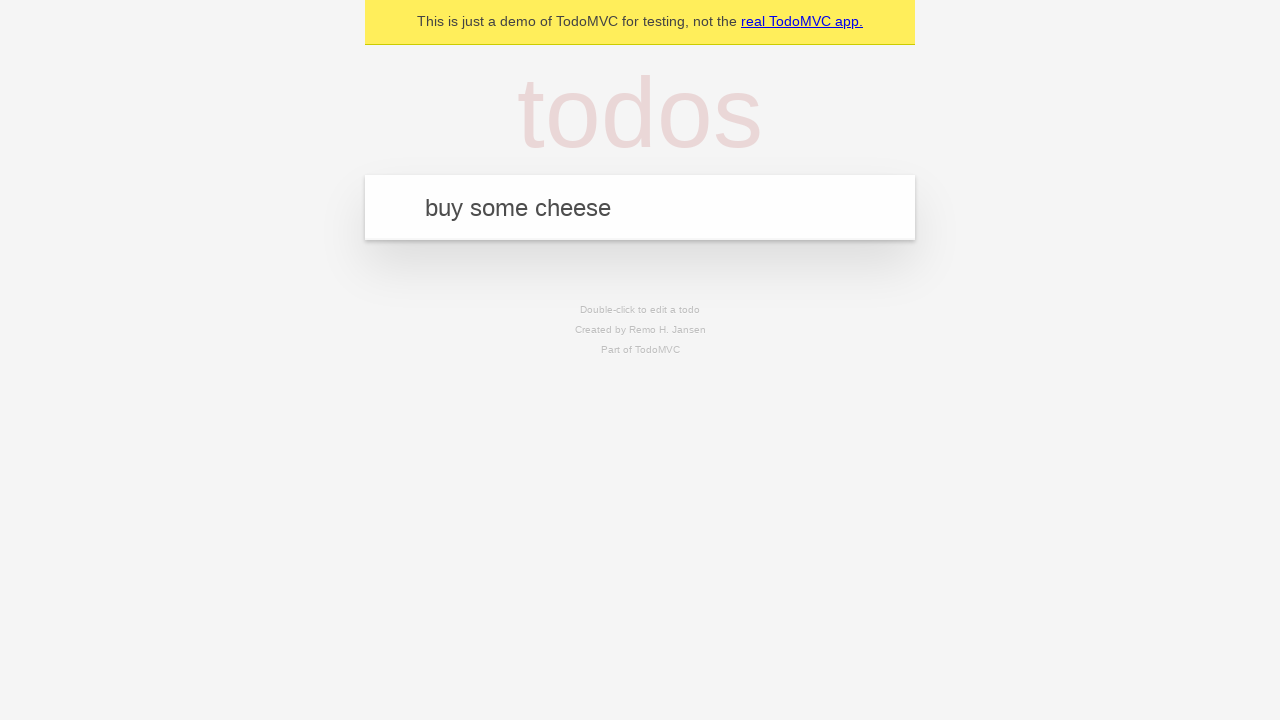

Pressed Enter to add first todo item on internal:attr=[placeholder="What needs to be done?"i]
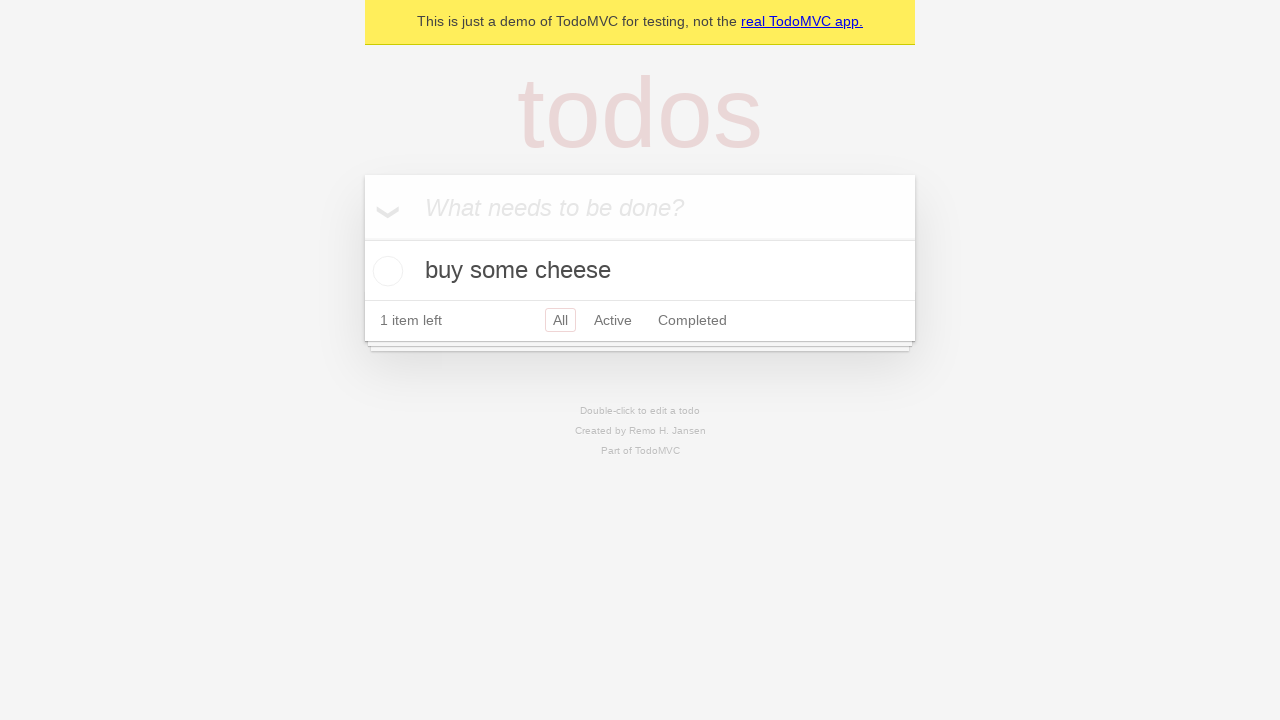

Filled todo input with 'feed the cat' on internal:attr=[placeholder="What needs to be done?"i]
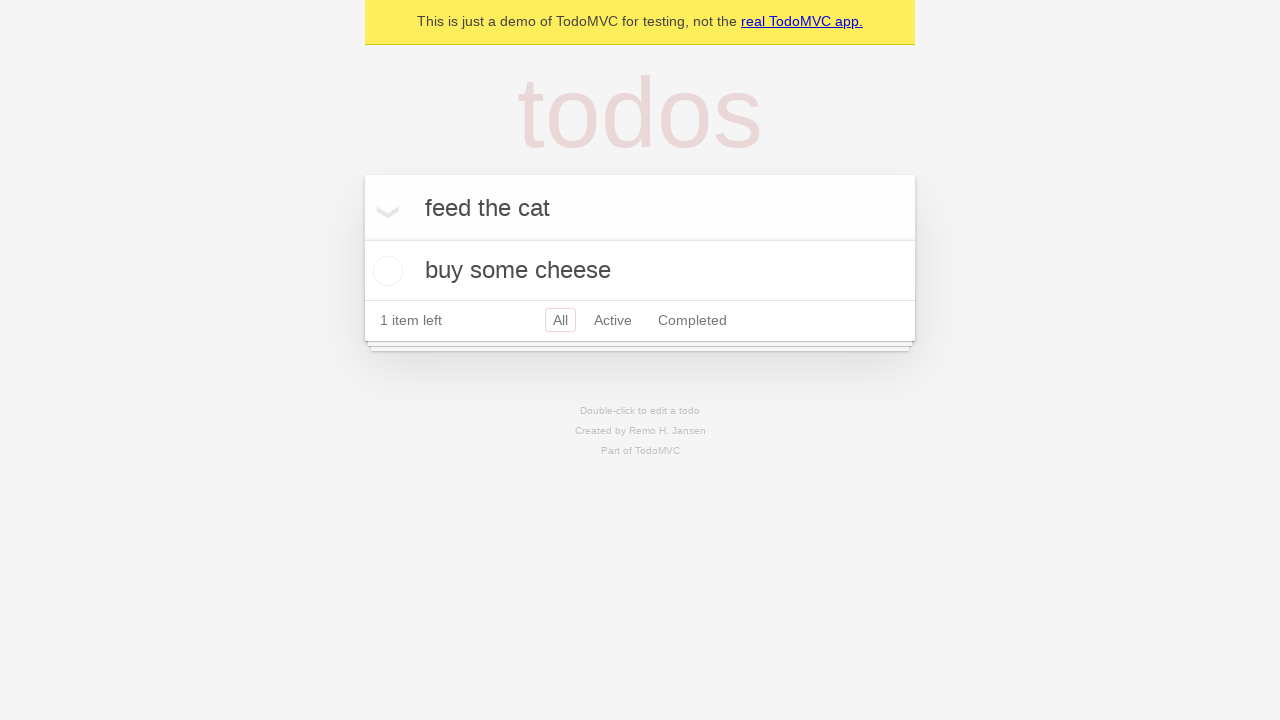

Pressed Enter to add second todo item on internal:attr=[placeholder="What needs to be done?"i]
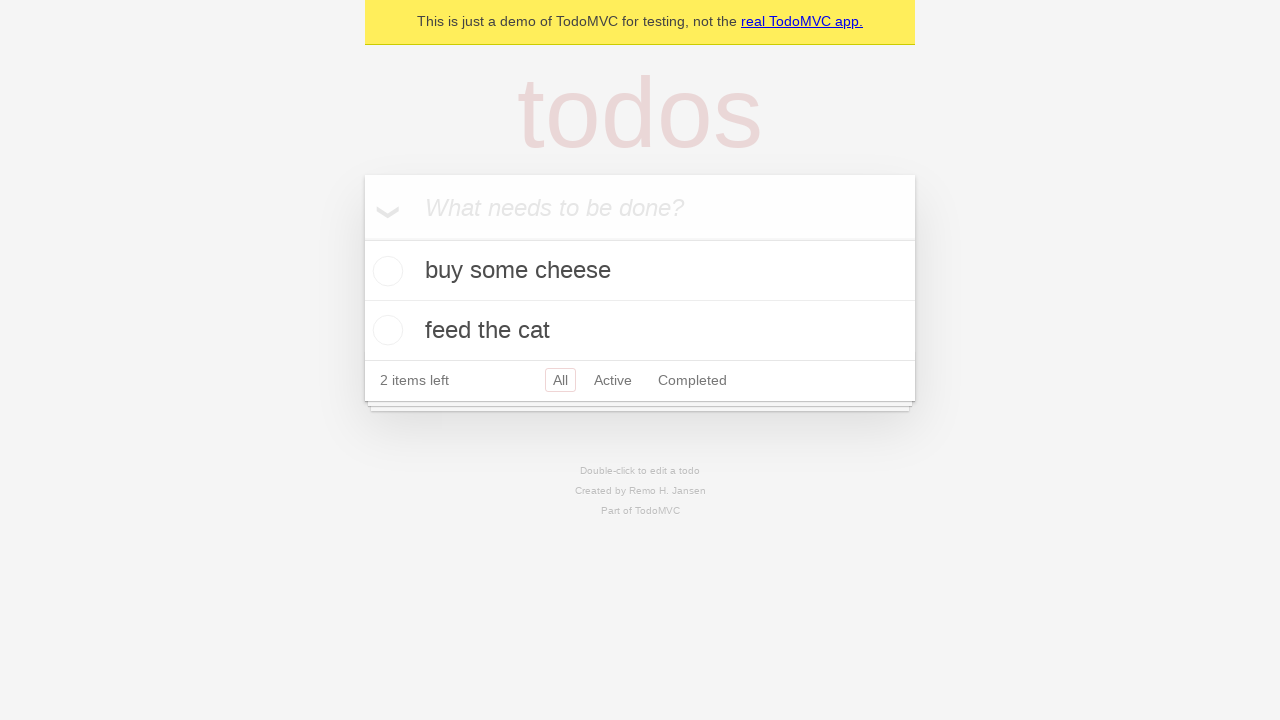

Checked the first todo item as complete at (385, 271) on internal:testid=[data-testid="todo-item"s] >> nth=0 >> internal:role=checkbox
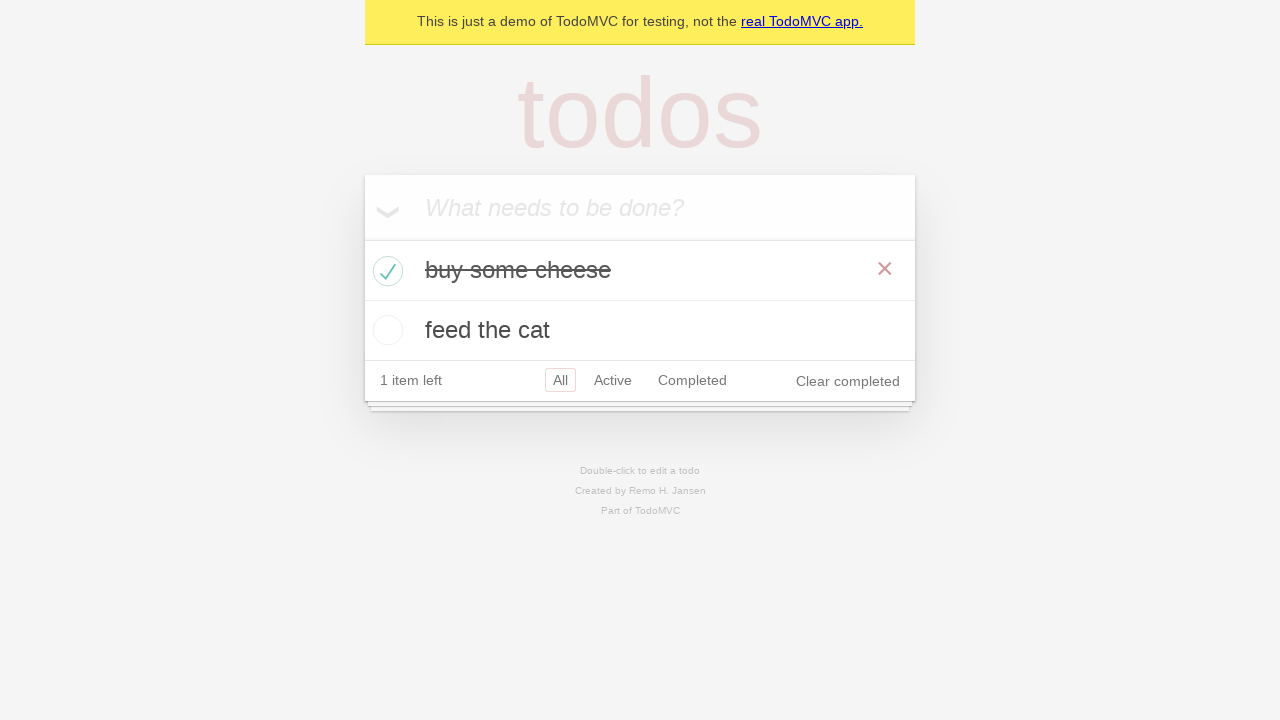

Reloaded the page to test data persistence
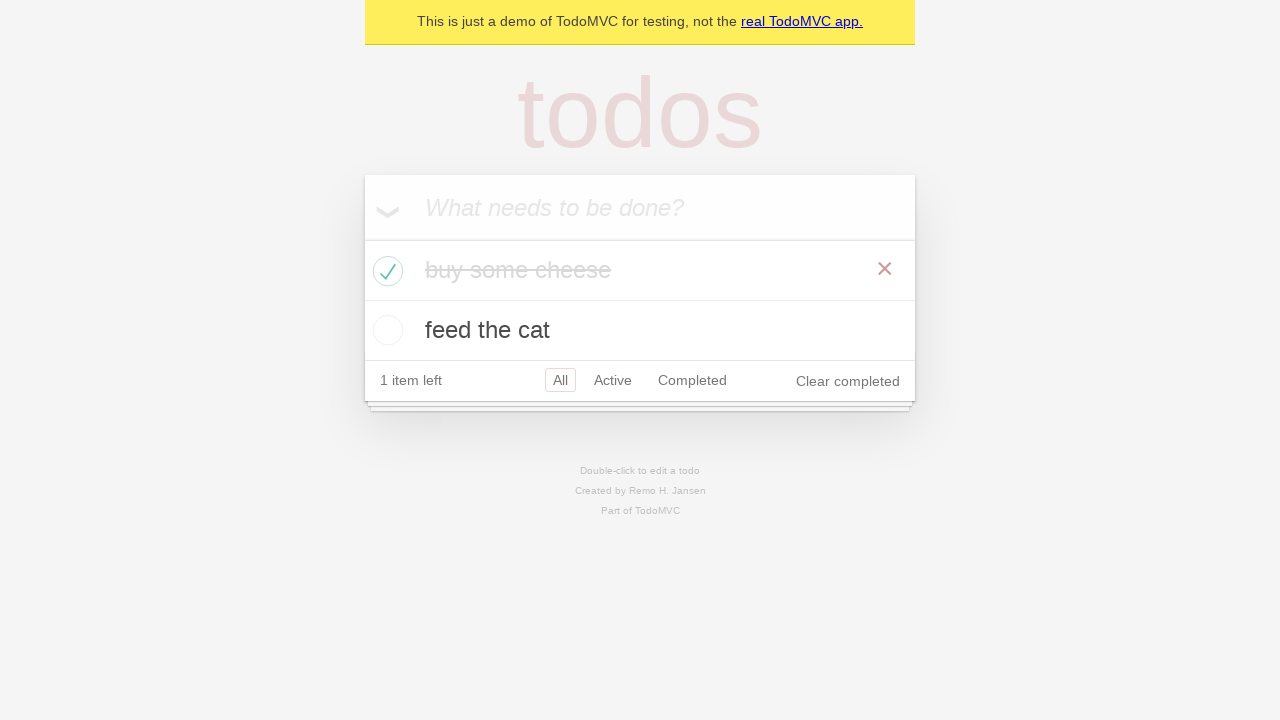

Todo items loaded after page reload
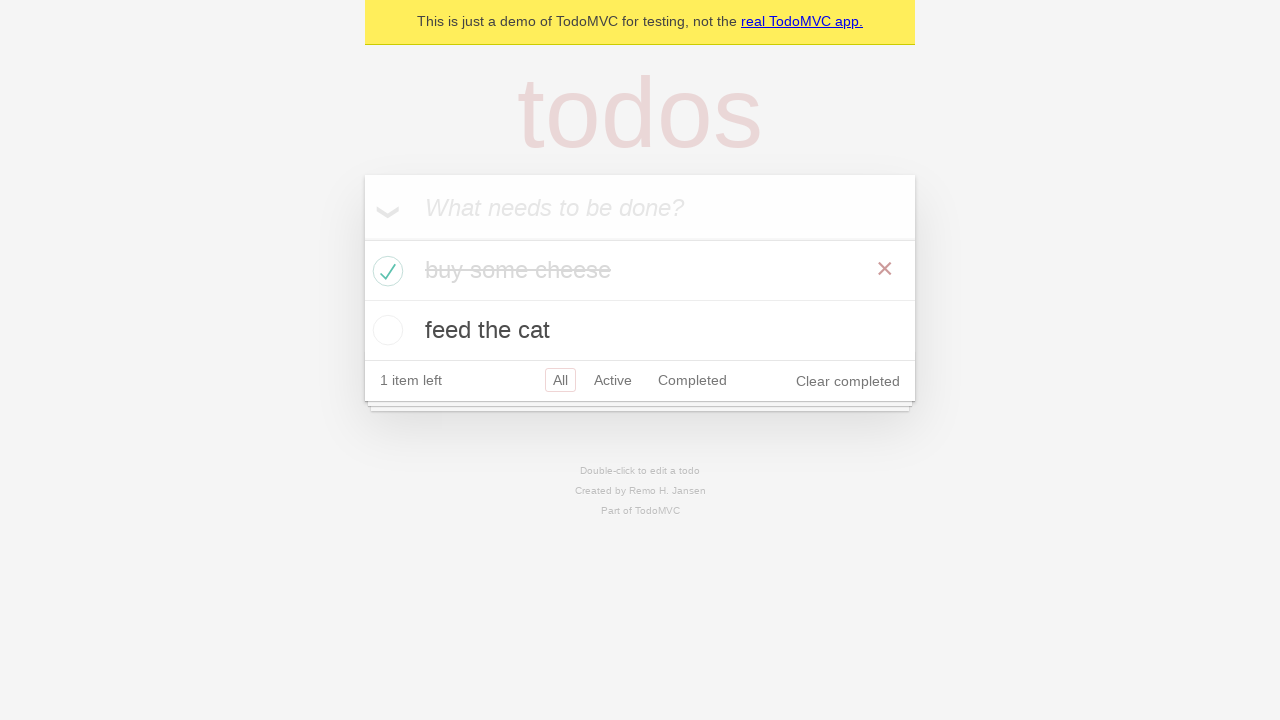

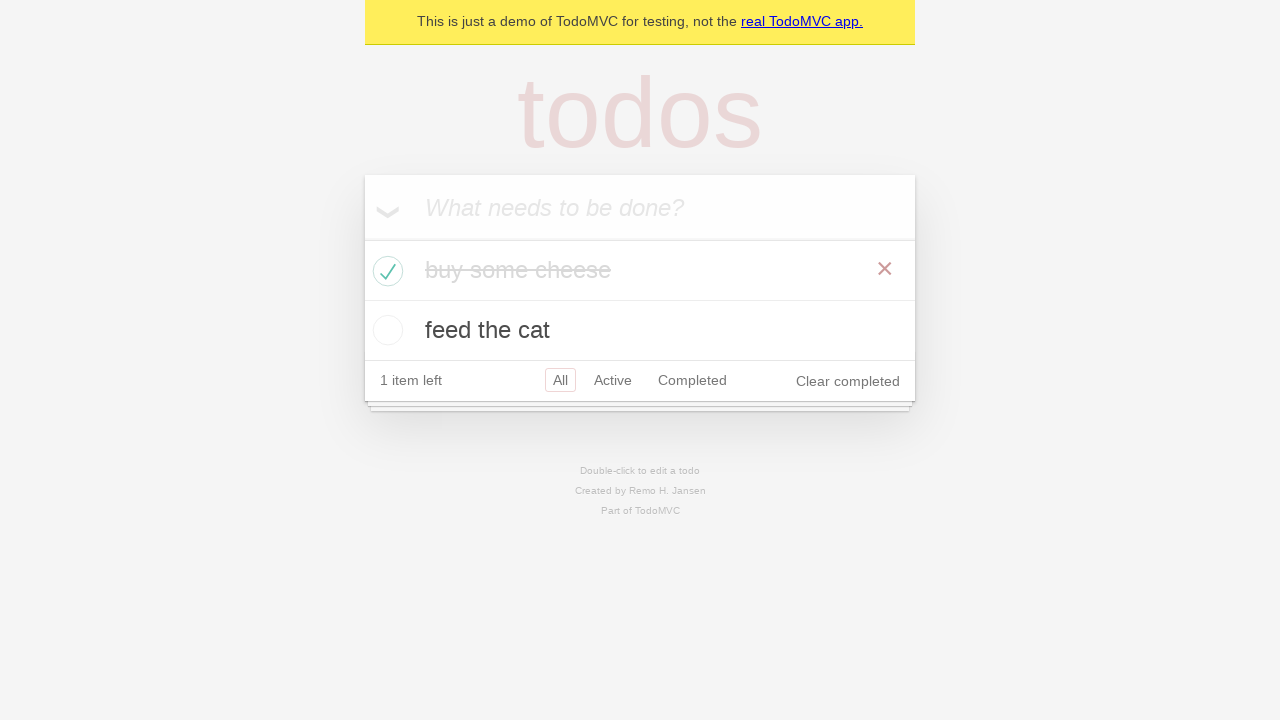